Tests dynamic page loading by clicking a start button and verifying that "Hello World!" text appears after content loads dynamically

Starting URL: http://the-internet.herokuapp.com/dynamic_loading/2

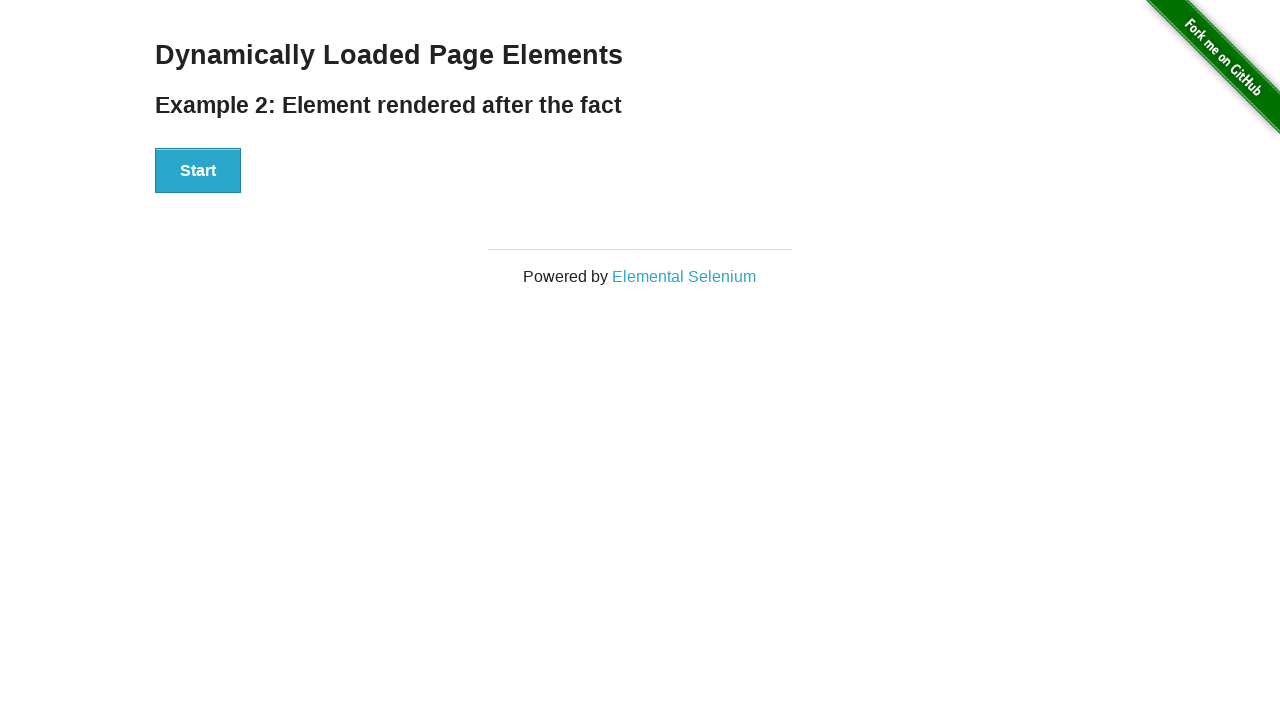

Clicked start button to trigger dynamic loading at (198, 171) on #start button
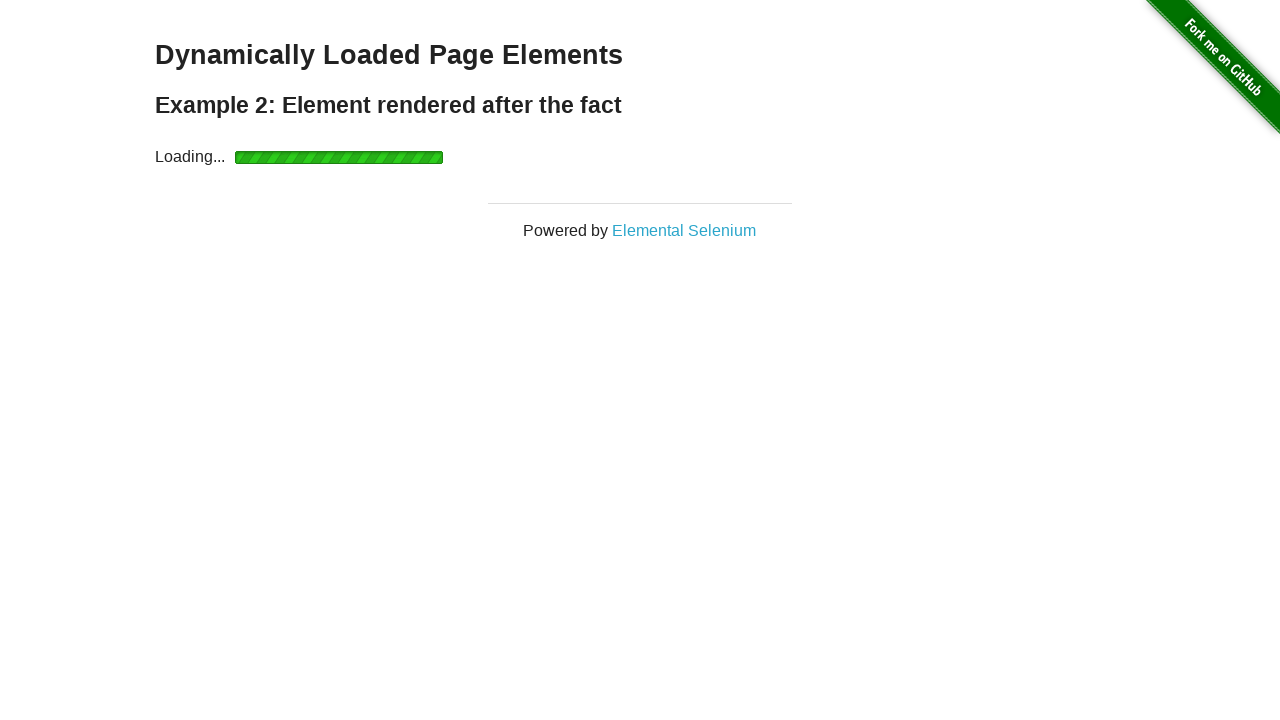

Finish element appeared after dynamic content loaded
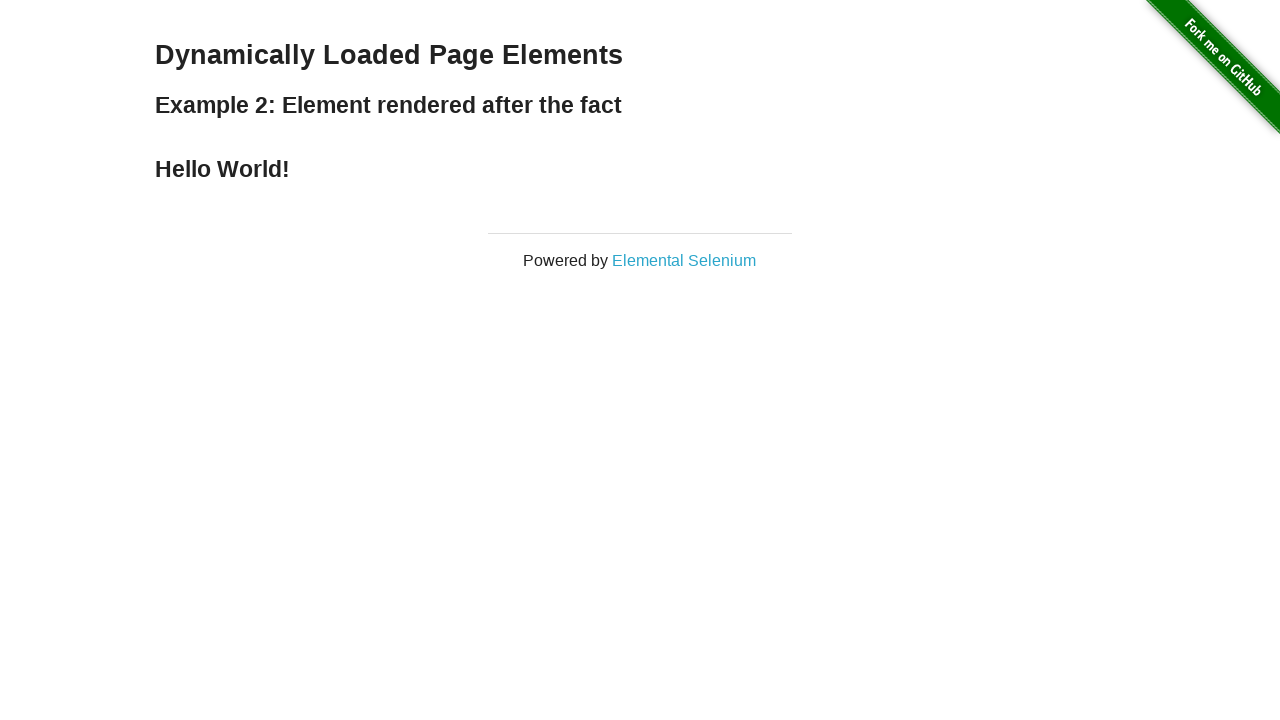

Verified 'Hello World!' text is displayed in finish element
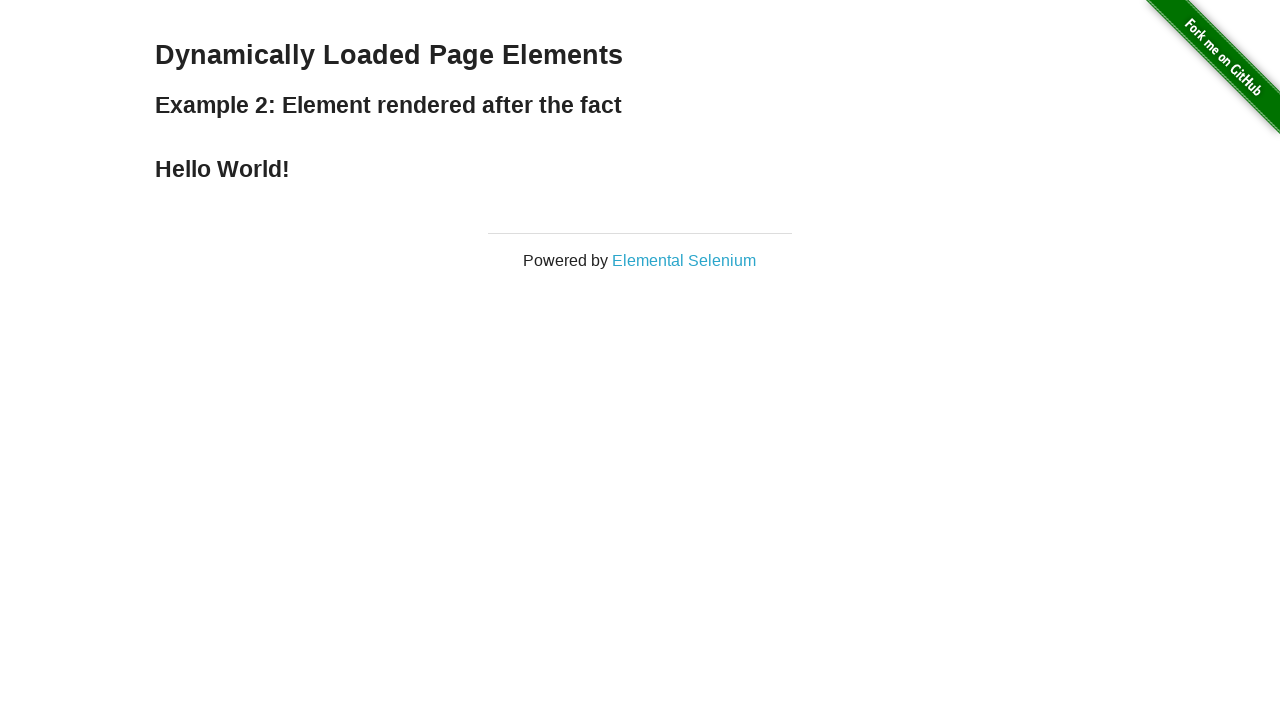

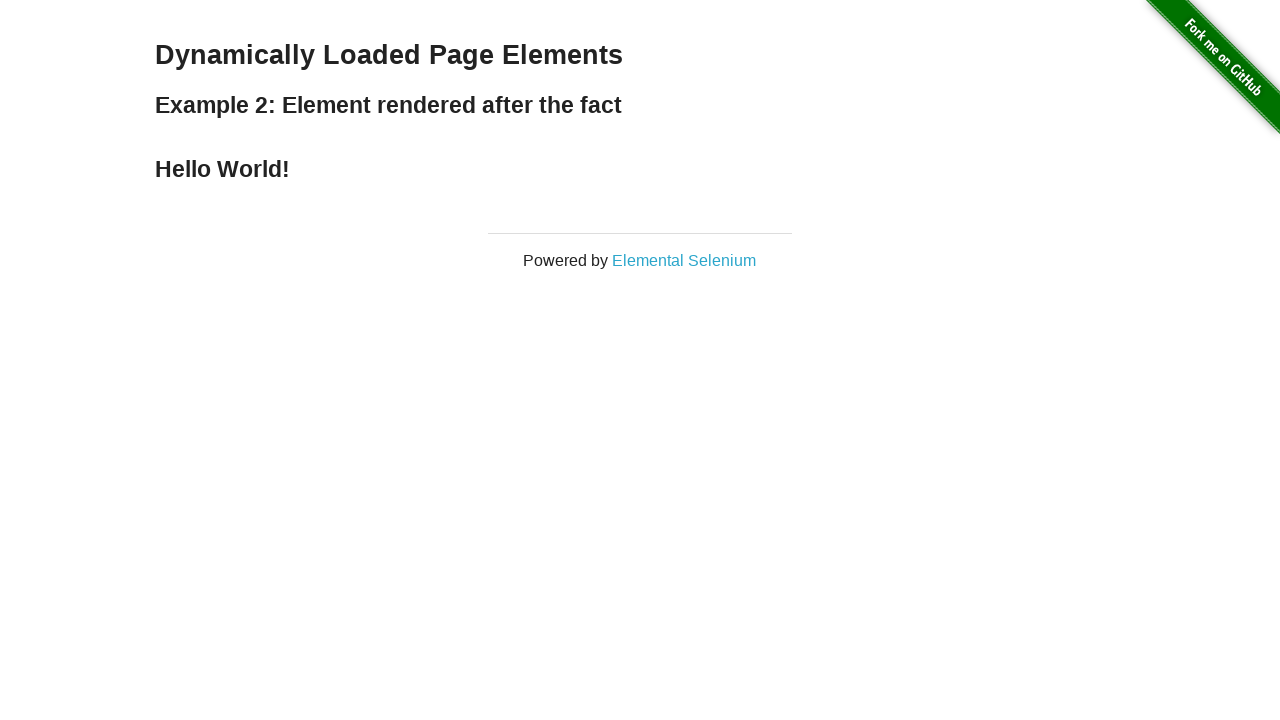